Tests text input functionality by entering text into a field and verifying that a button's text changes to match the input

Starting URL: http://uitestingplayground.com/textinput

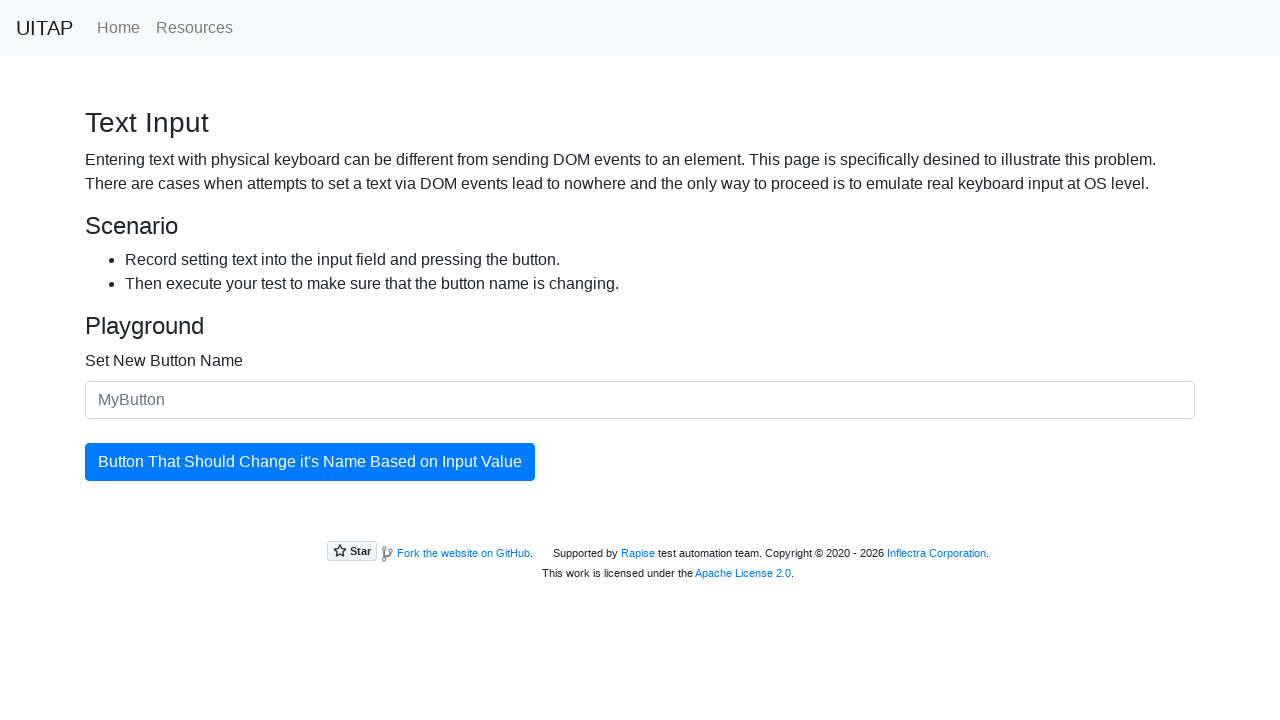

Filled input field with 'ITCH' on #newButtonName
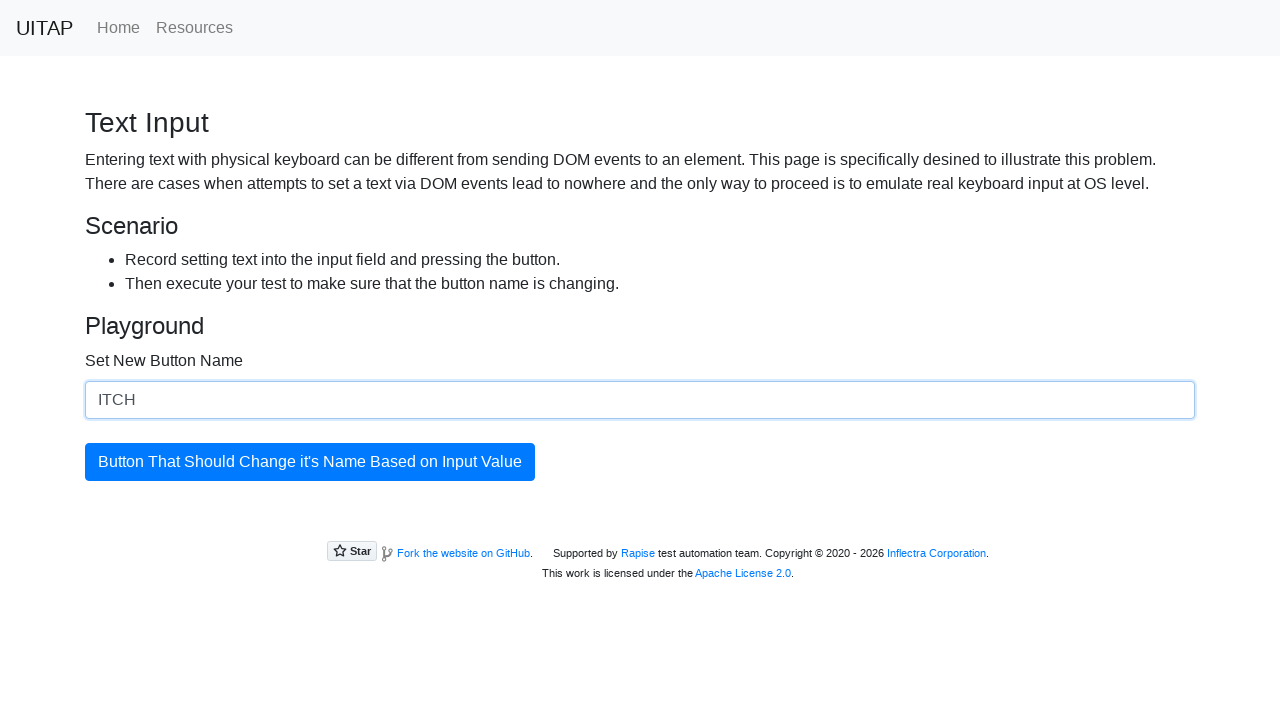

Clicked the button to update its text at (310, 462) on #updatingButton
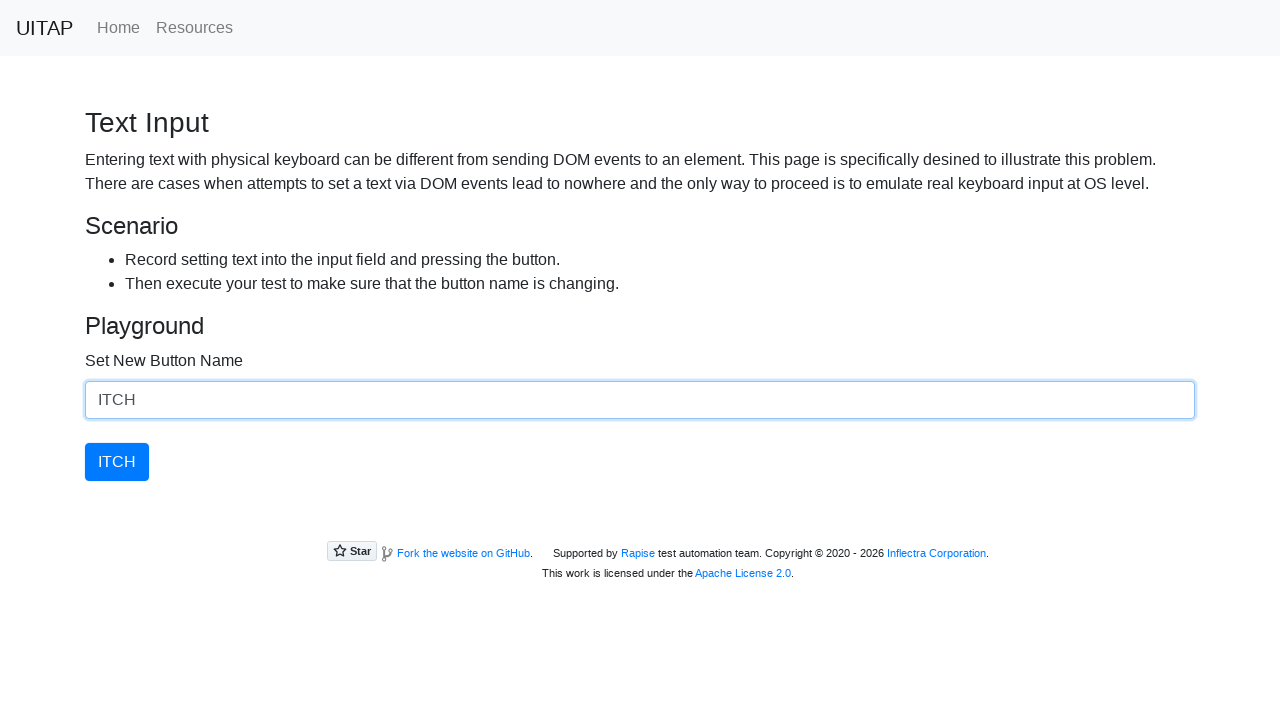

Located the button element
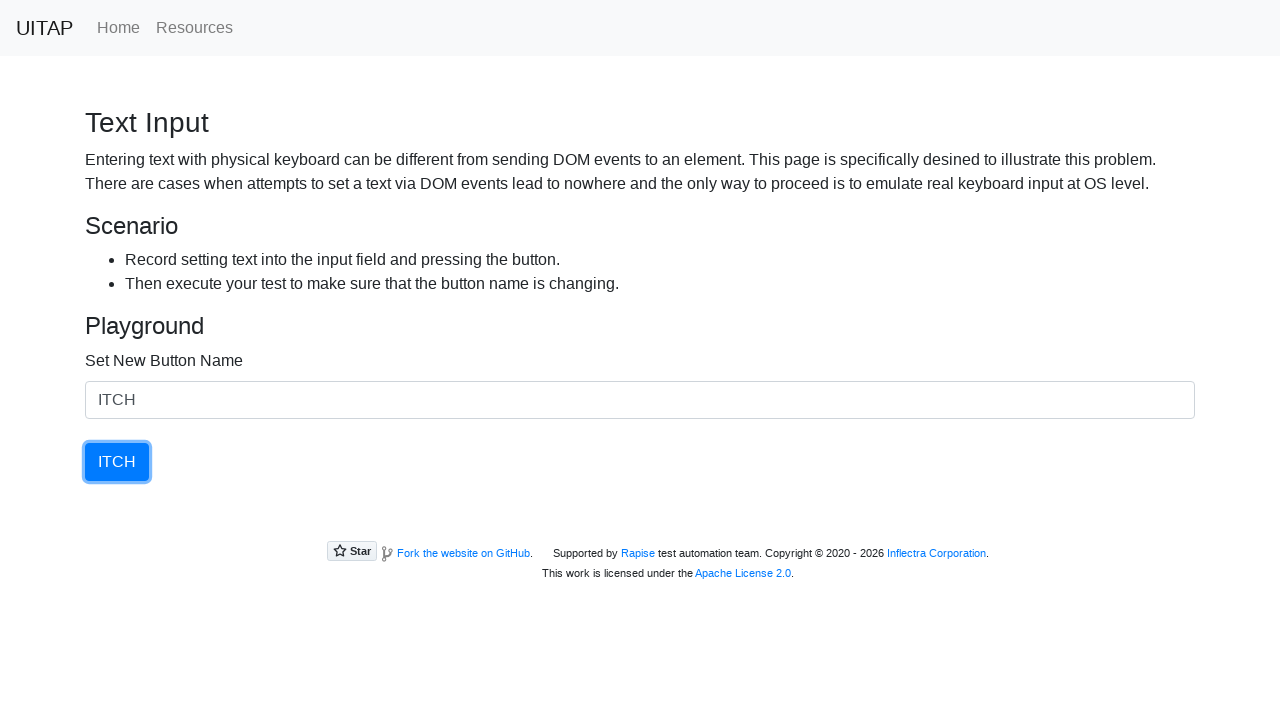

Verified button text changed to 'ITCH'
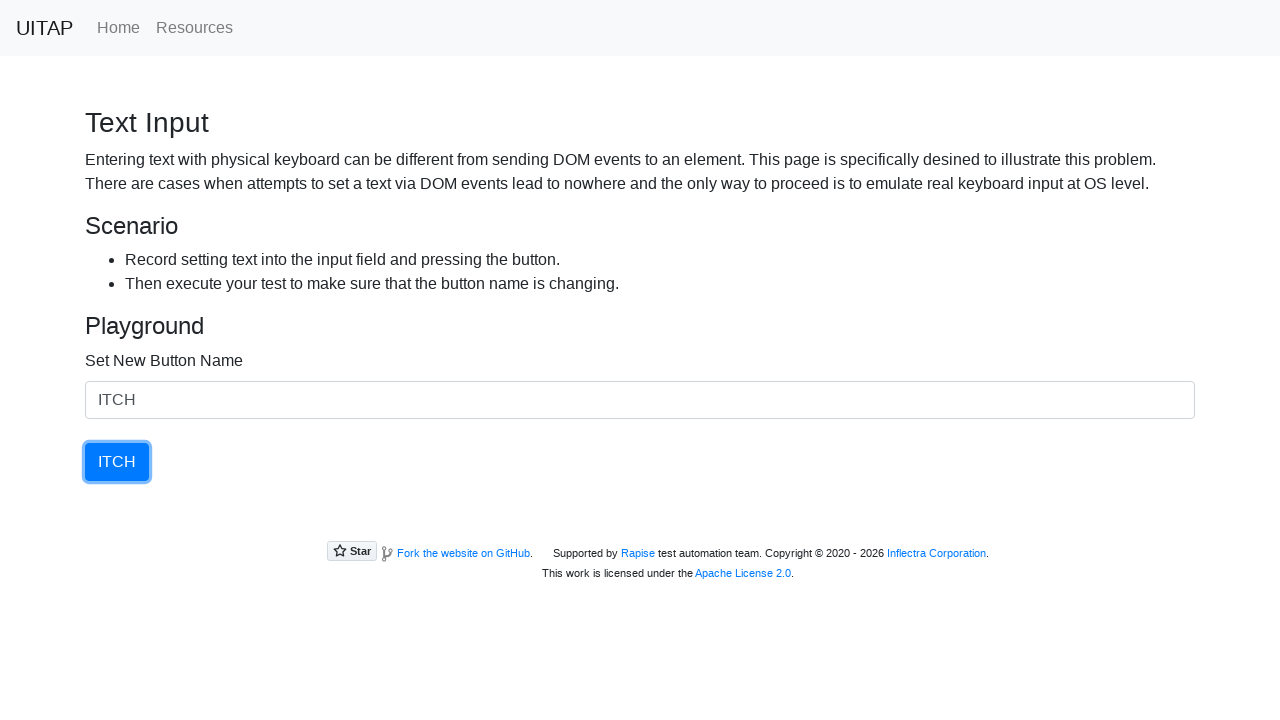

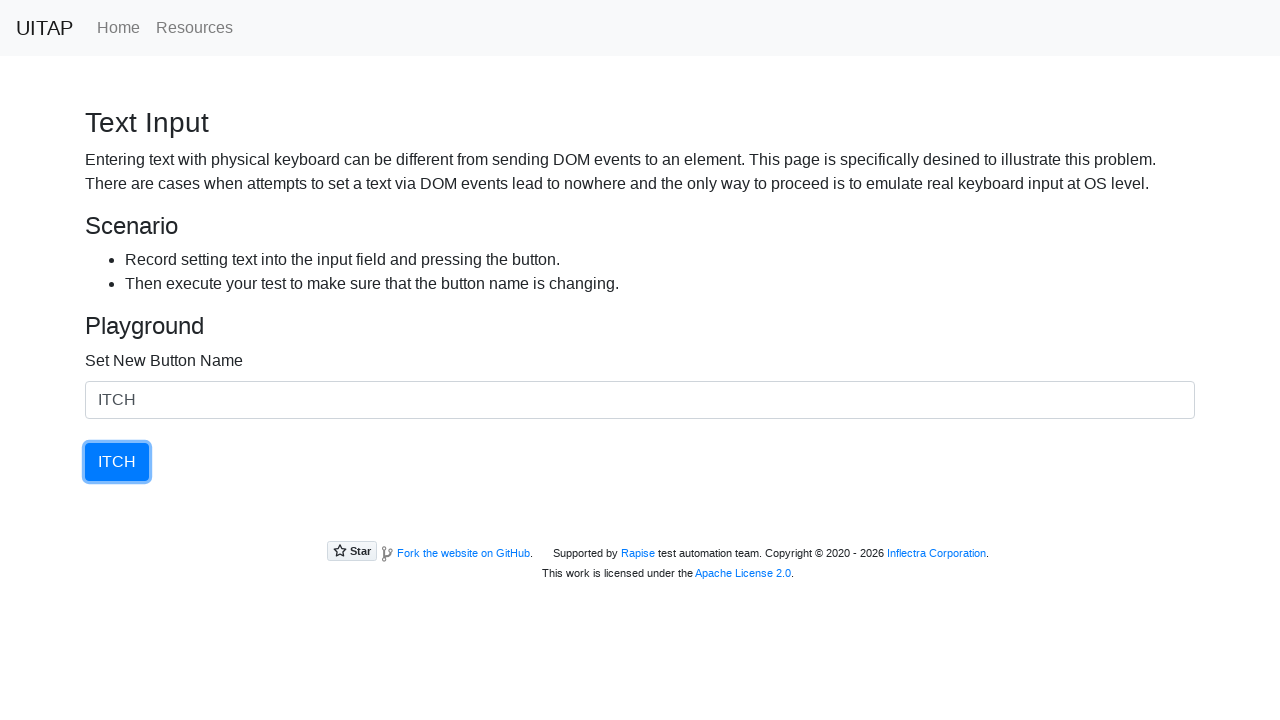